Tests autocomplete functionality by typing a partial search term and navigating through suggestions using keyboard arrows

Starting URL: http://qaclickacademy.com/practice.php

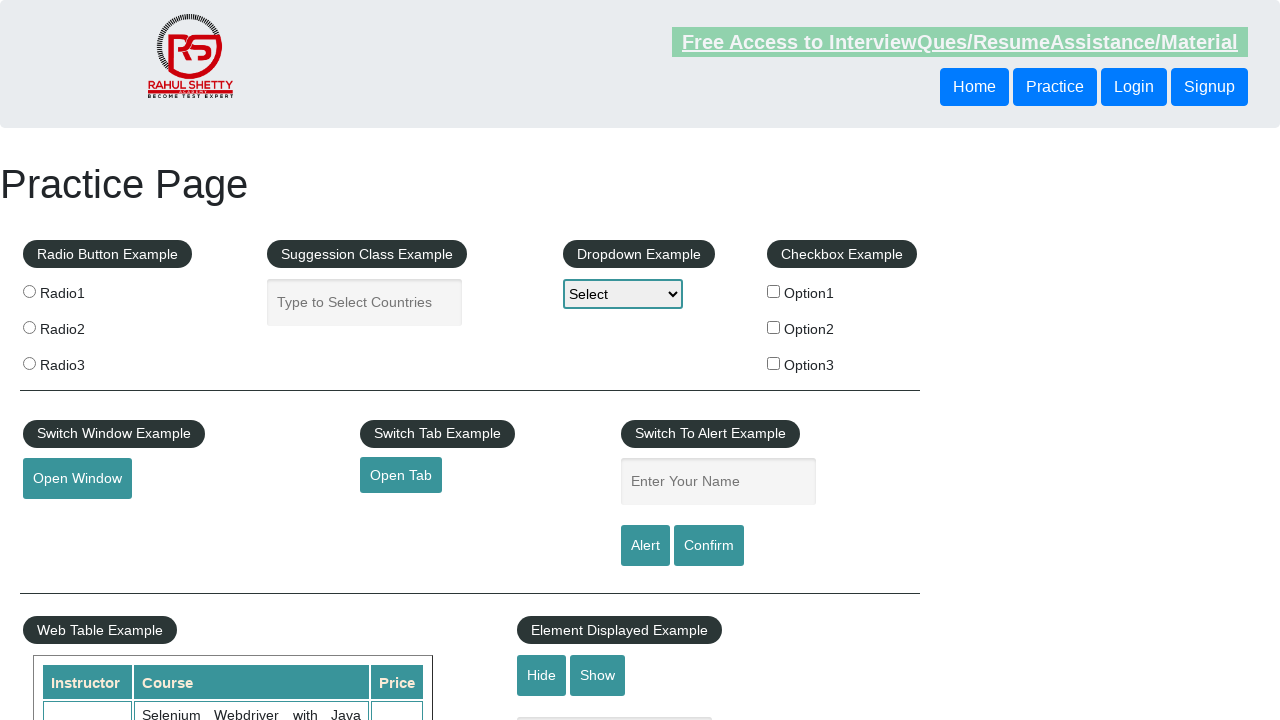

Filled autocomplete field with partial search term 'ind' on #autocomplete
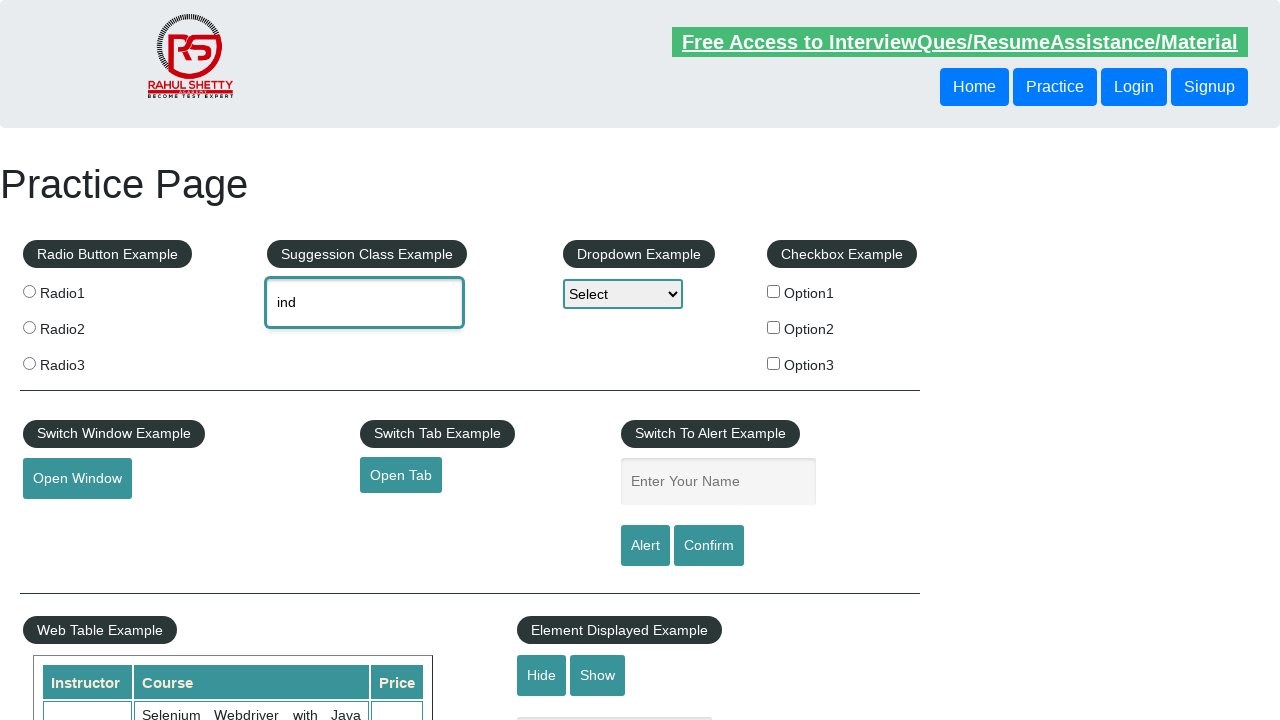

Waited for autocomplete suggestions to appear
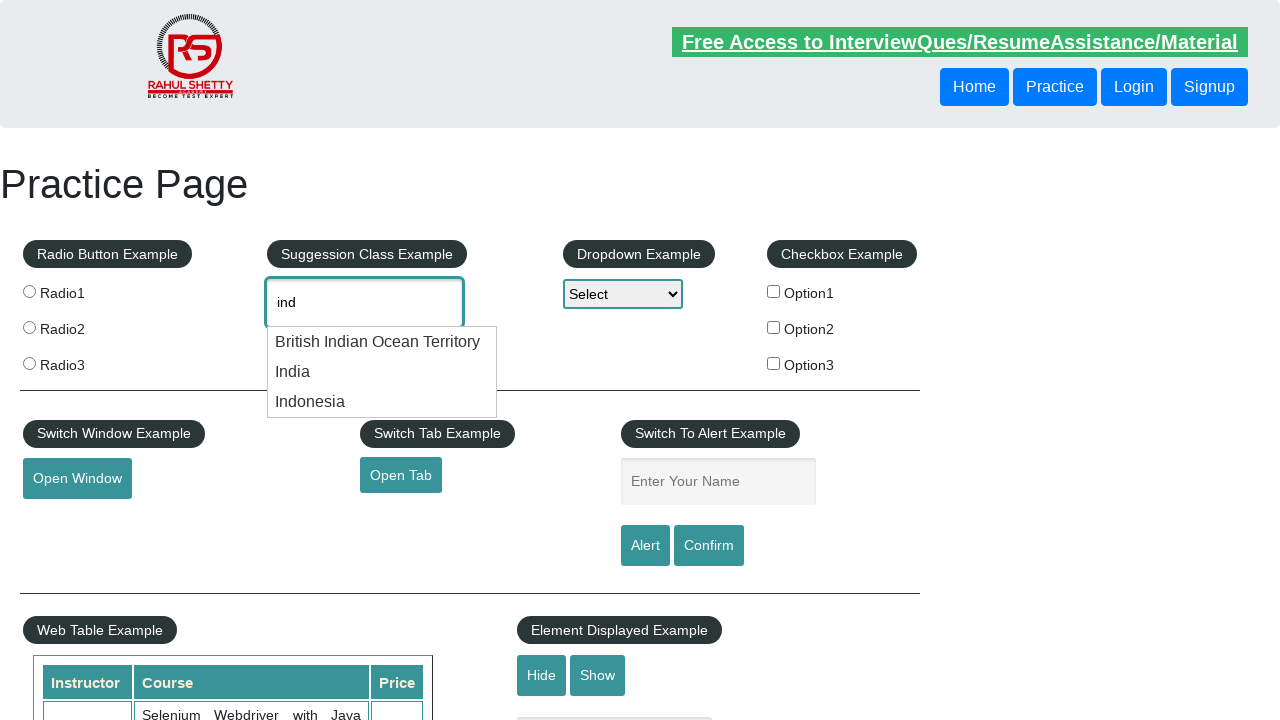

Pressed ArrowDown to navigate to first suggestion on #autocomplete
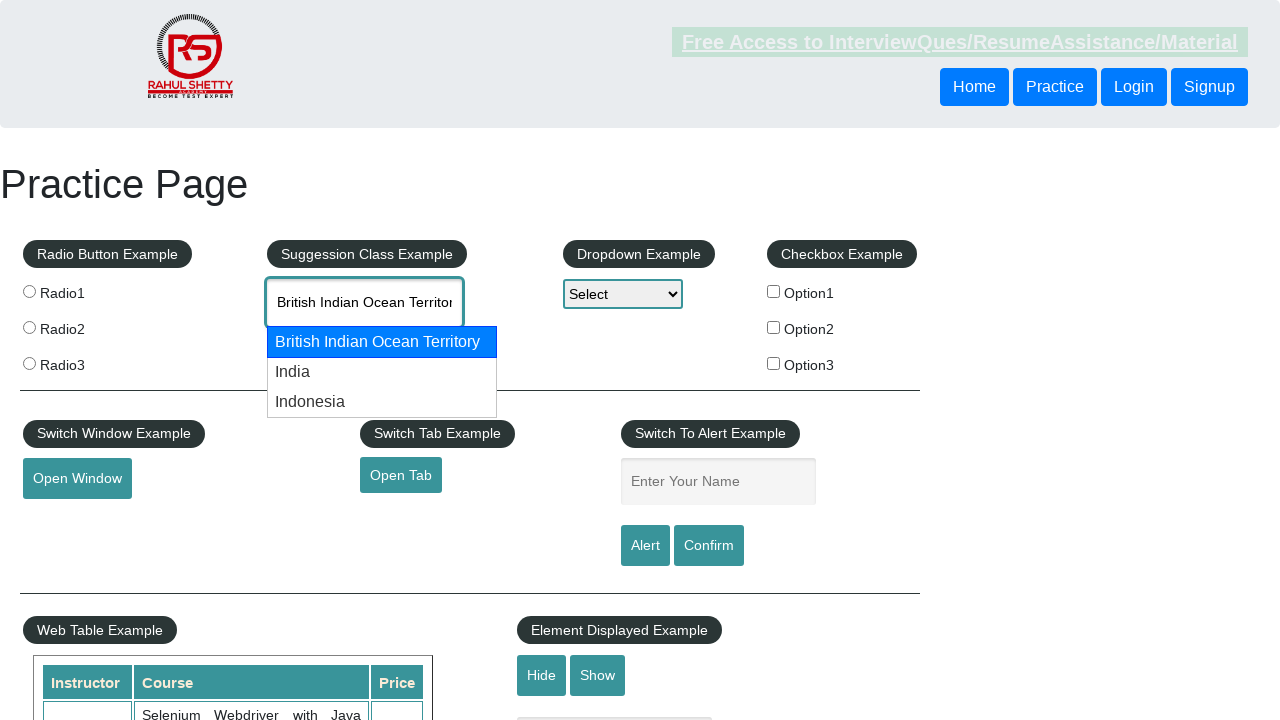

Pressed ArrowDown to navigate to second suggestion on #autocomplete
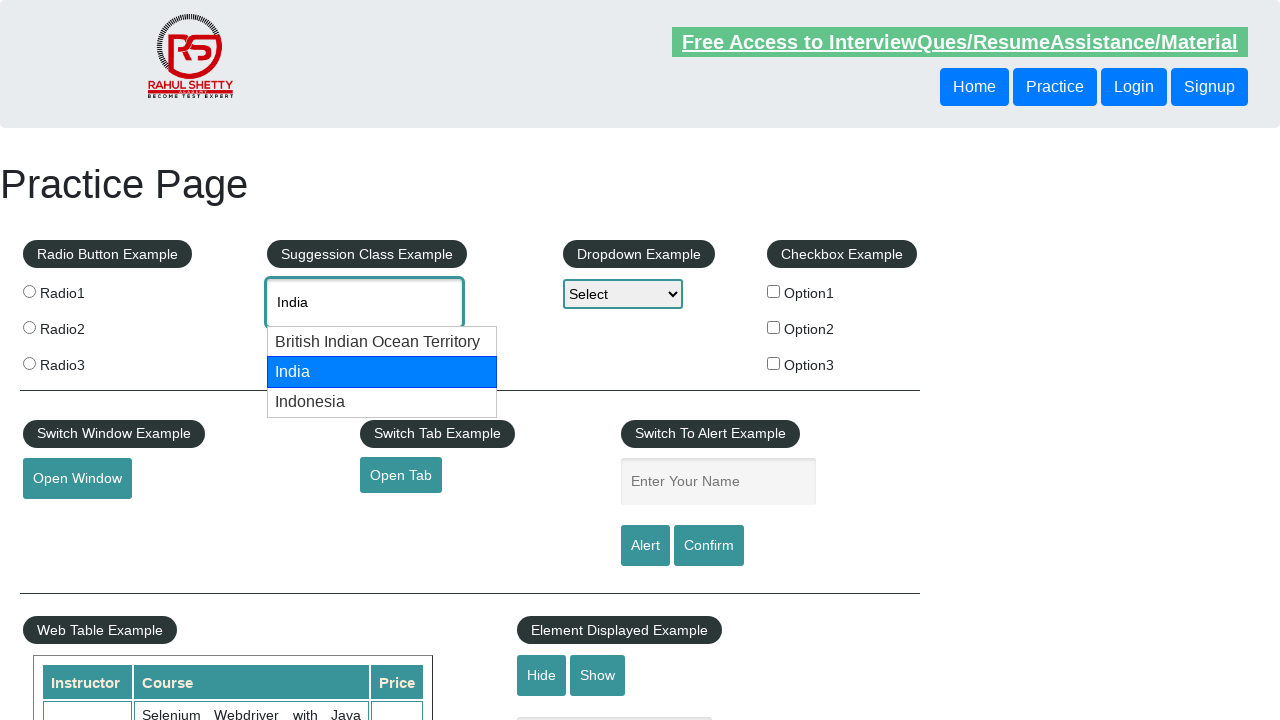

Retrieved selected autocomplete value: None
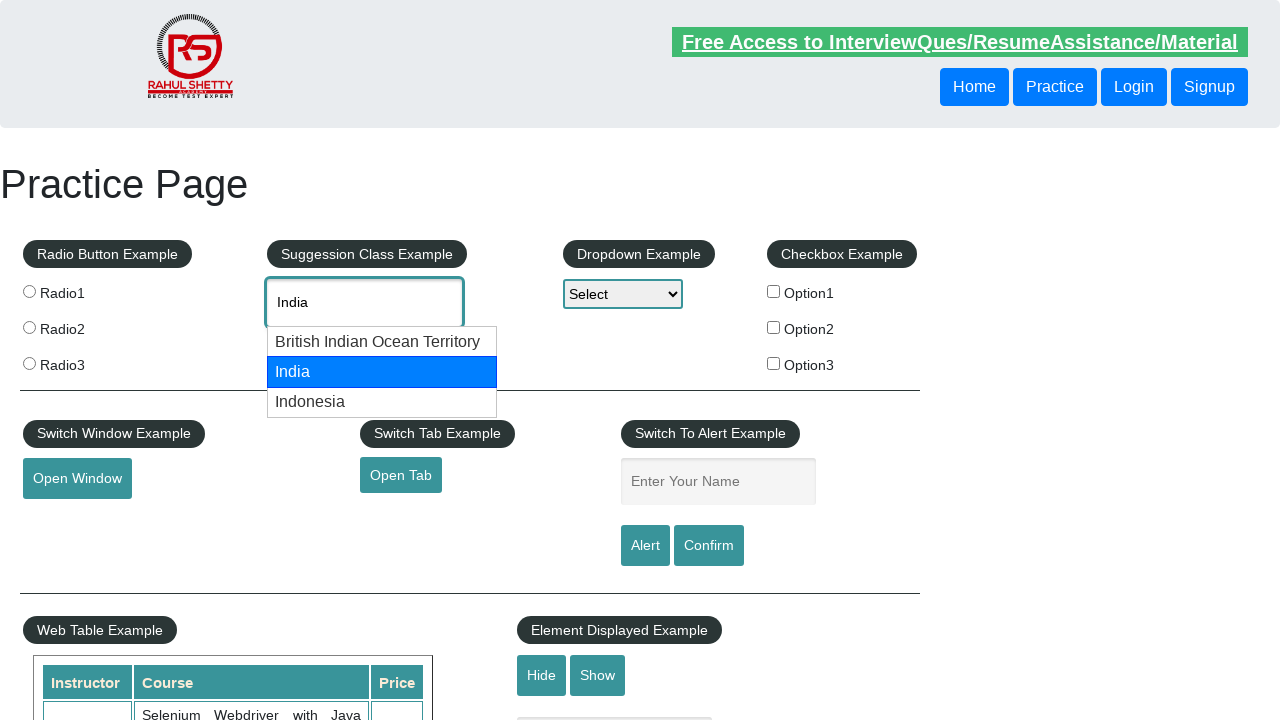

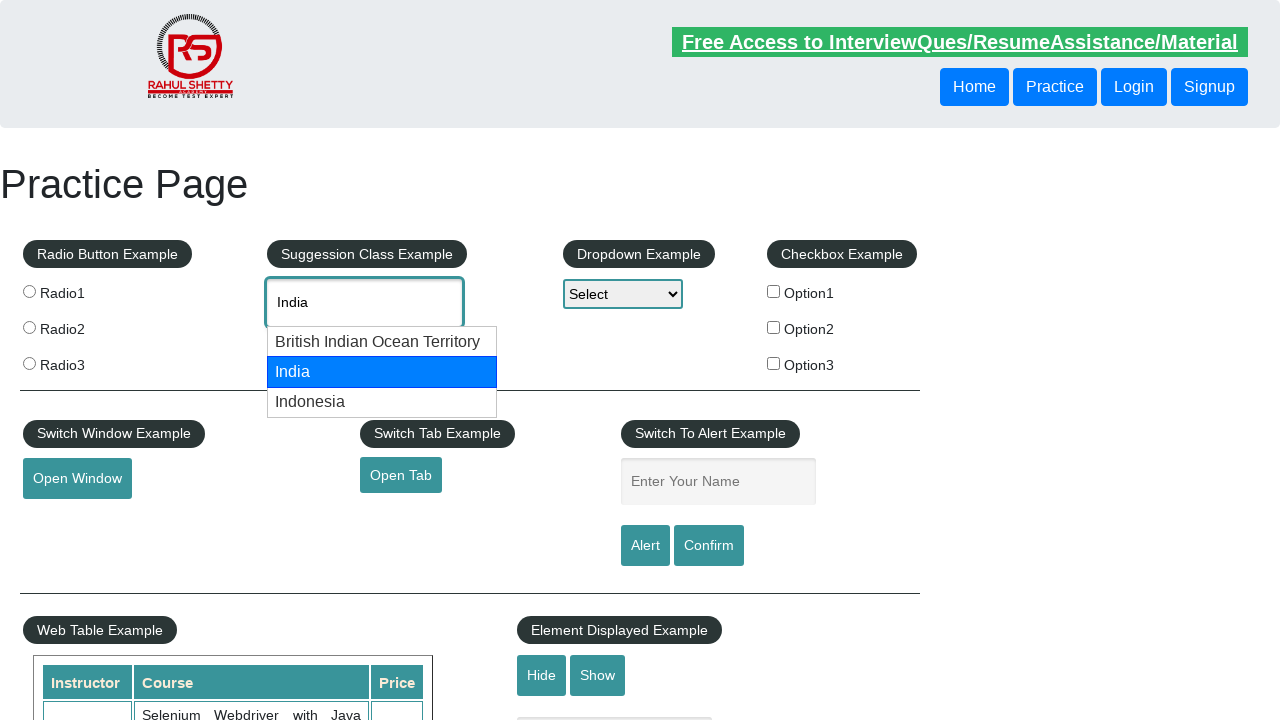